Fills student names and marks into a form, clicks calculate to compute total, percentage, and result, and verifies the calculation outputs are displayed.

Starting URL: https://gnsaddy.github.io/webAutomationSelenium/seleniumTest/student.html

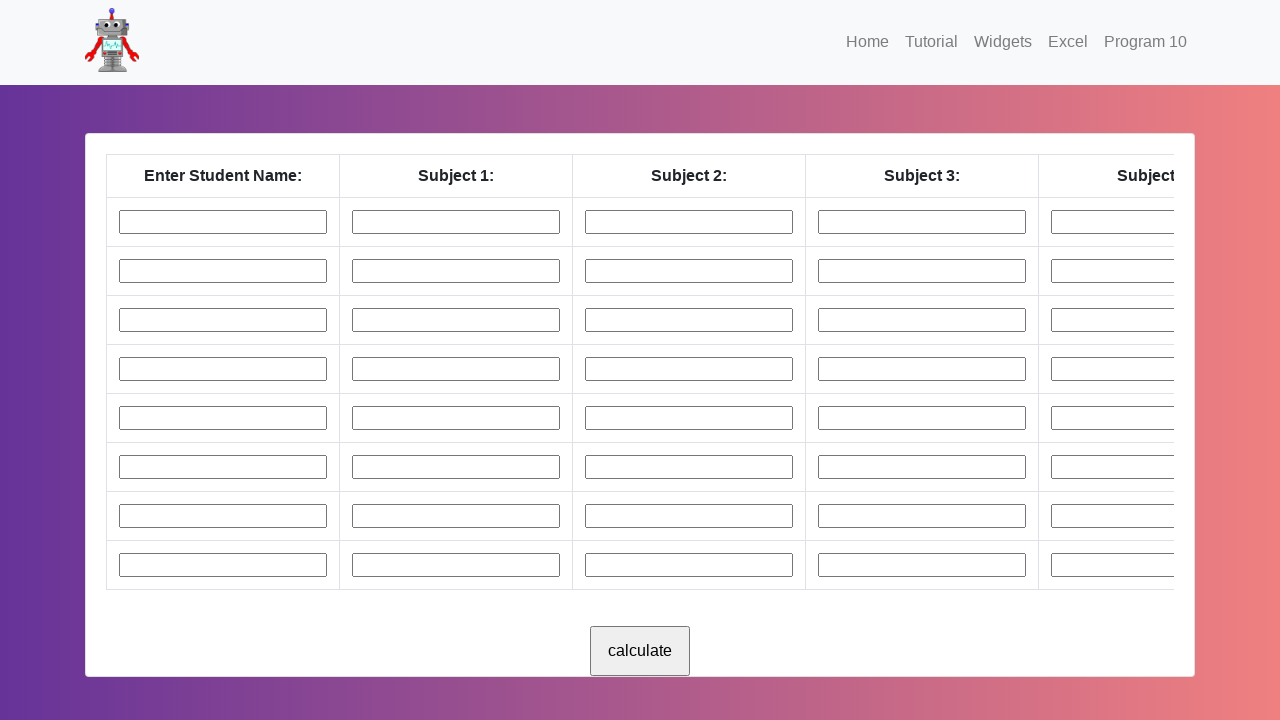

Student name field loaded
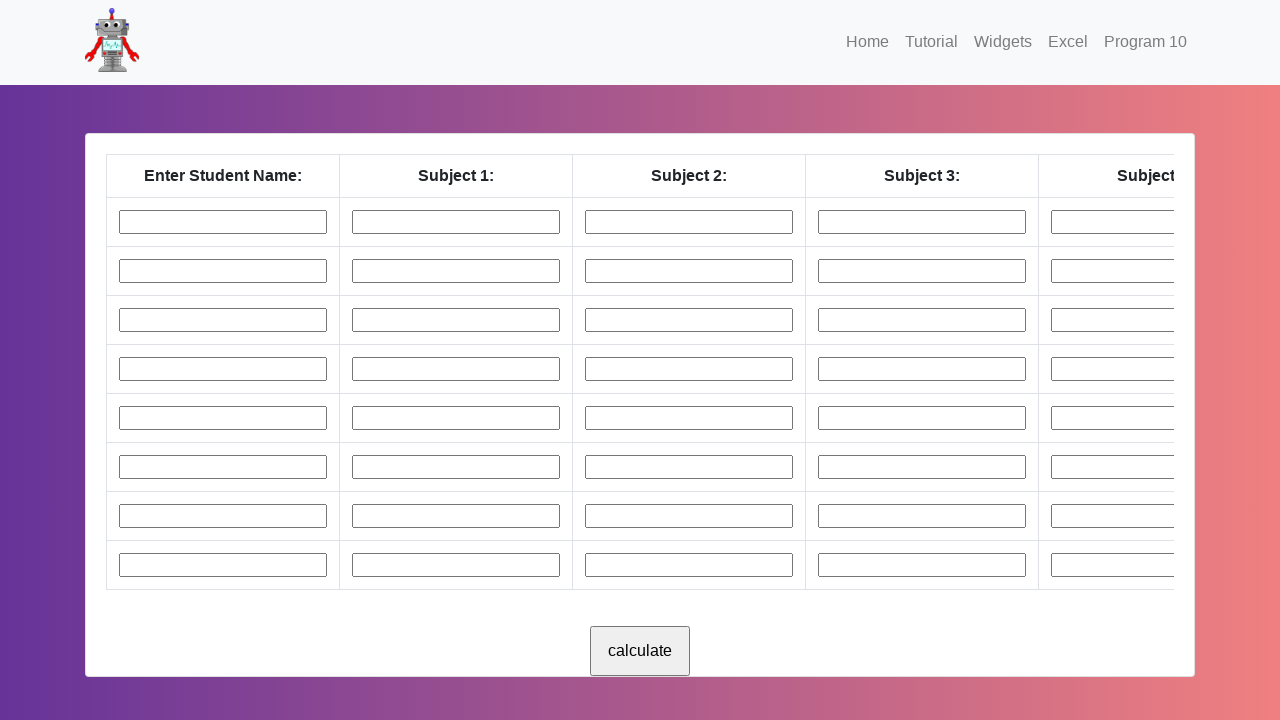

Filled student name: Alice Johnson on xpath=//*[@id='student_name'] >> nth=0
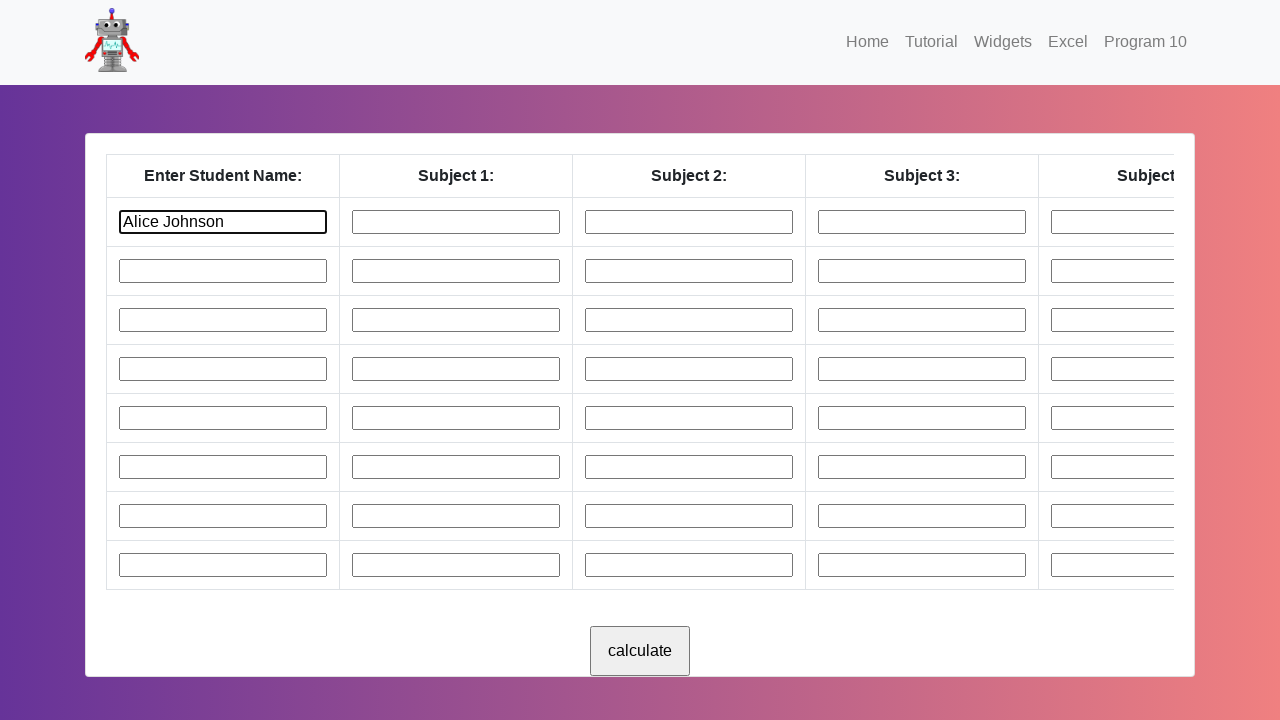

Filled mark: 85 for Alice Johnson on .marks >> nth=0
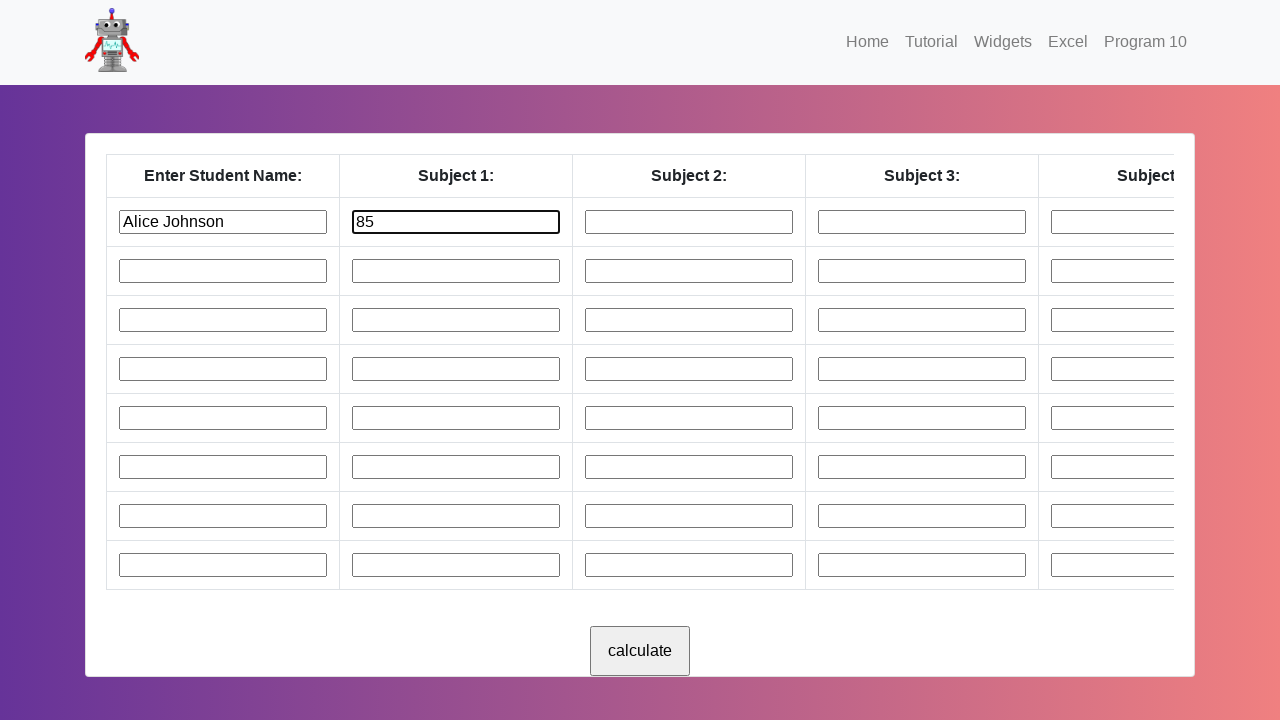

Filled mark: 90 for Alice Johnson on .marks >> nth=1
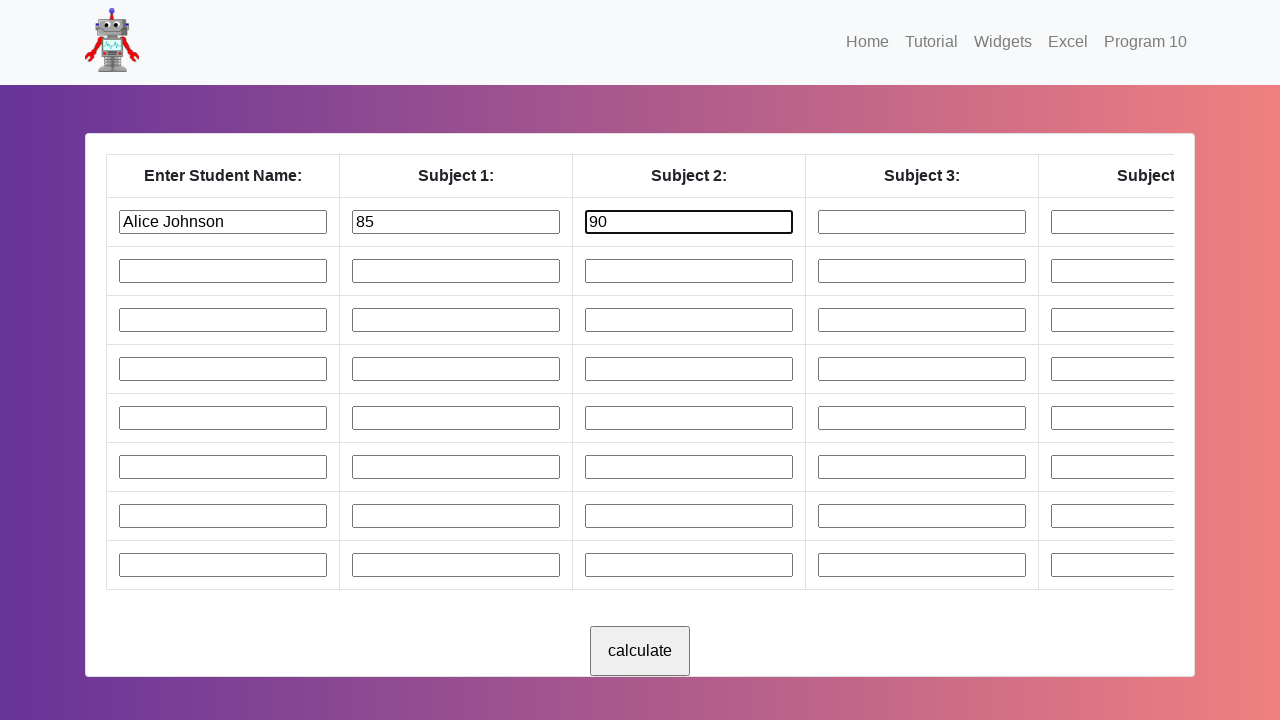

Filled mark: 78 for Alice Johnson on .marks >> nth=2
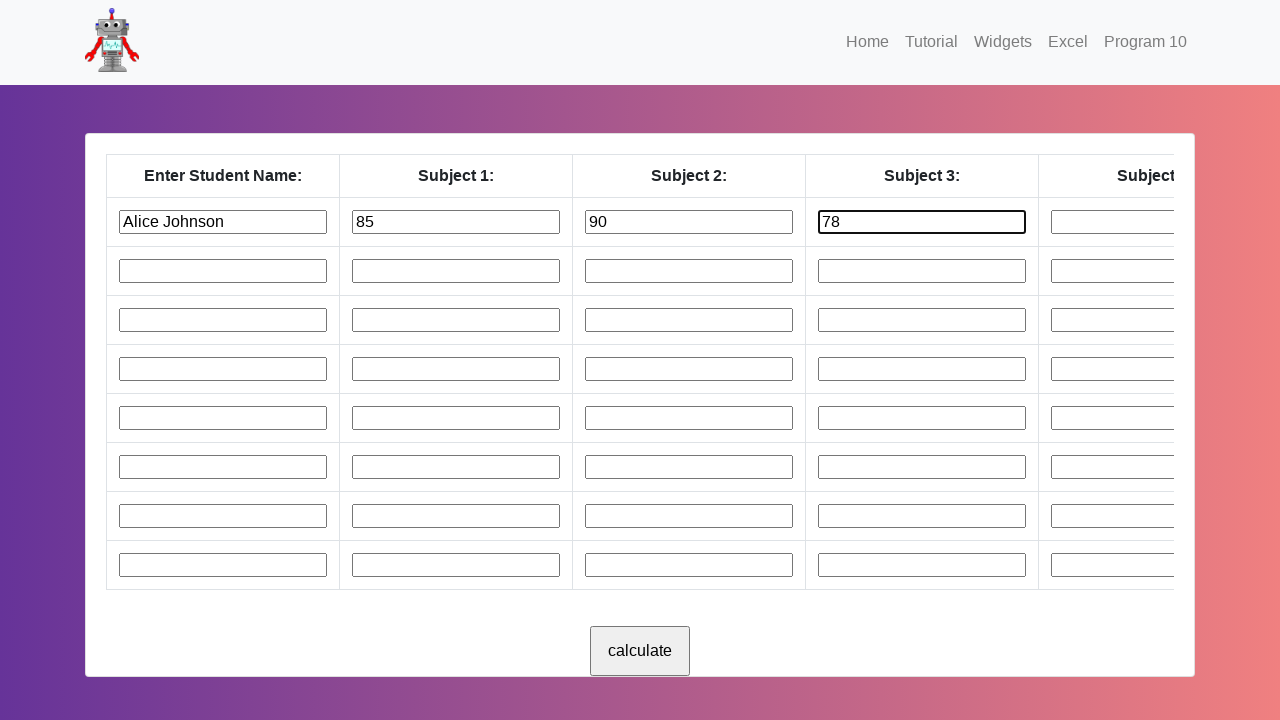

Filled mark: 92 for Alice Johnson on .marks >> nth=3
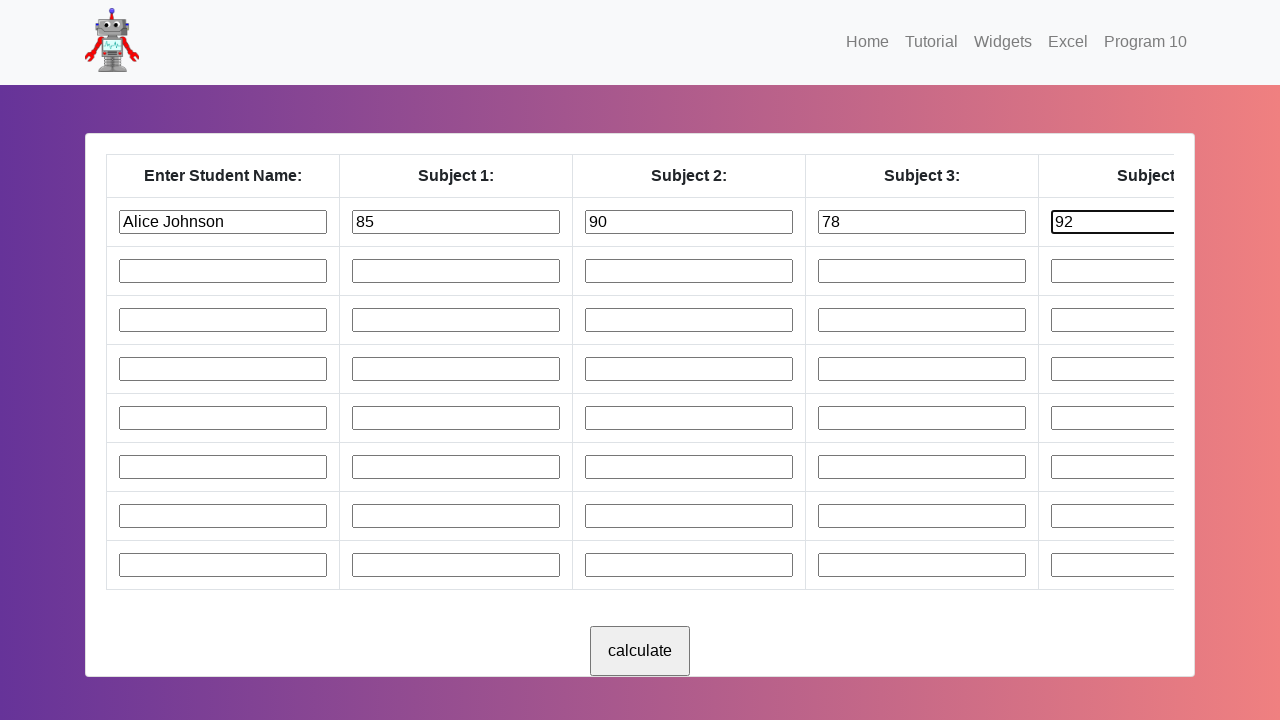

Filled mark: 88 for Alice Johnson on .marks >> nth=4
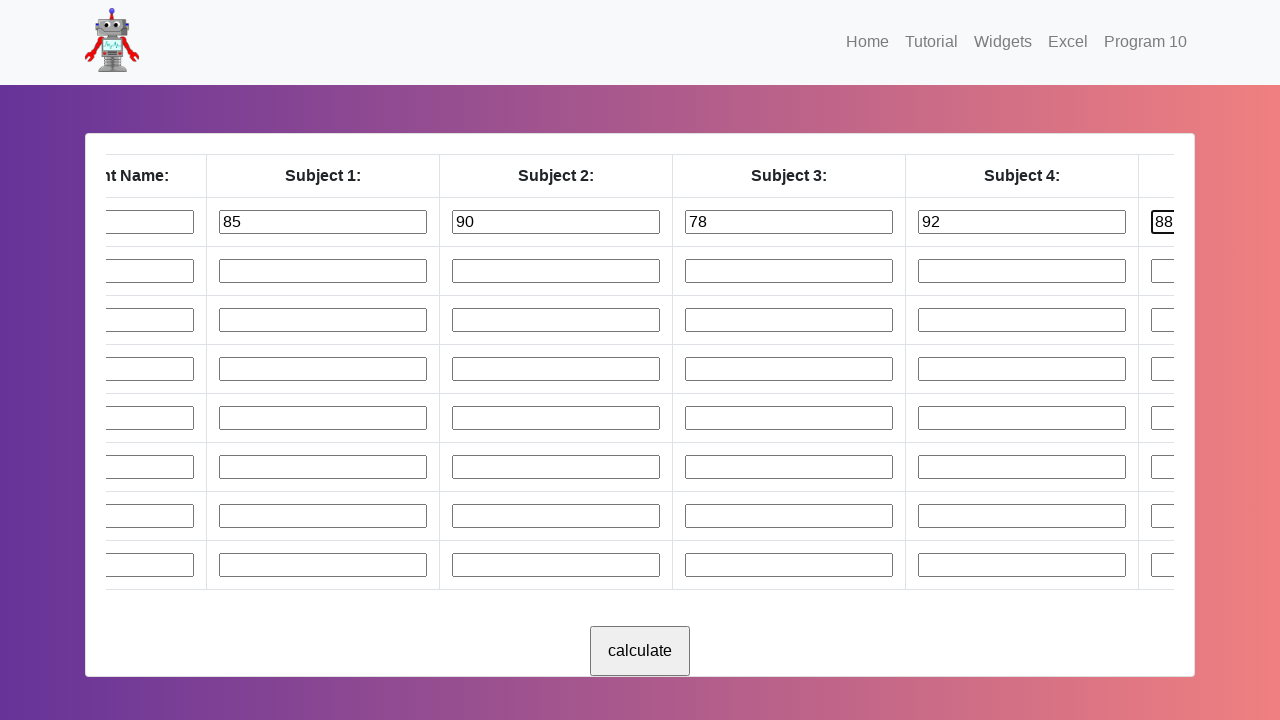

Filled student name: Bob Smith on xpath=//*[@id='student_name'] >> nth=1
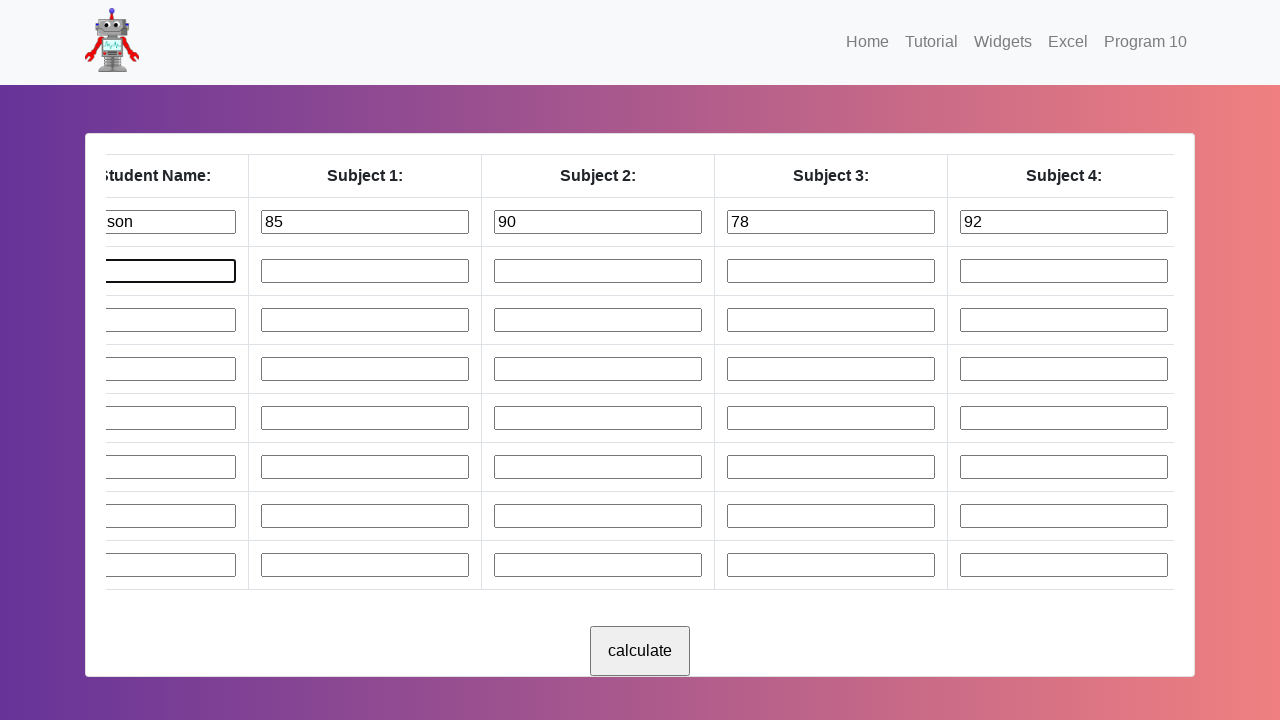

Filled mark: 72 for Bob Smith on .marks >> nth=5
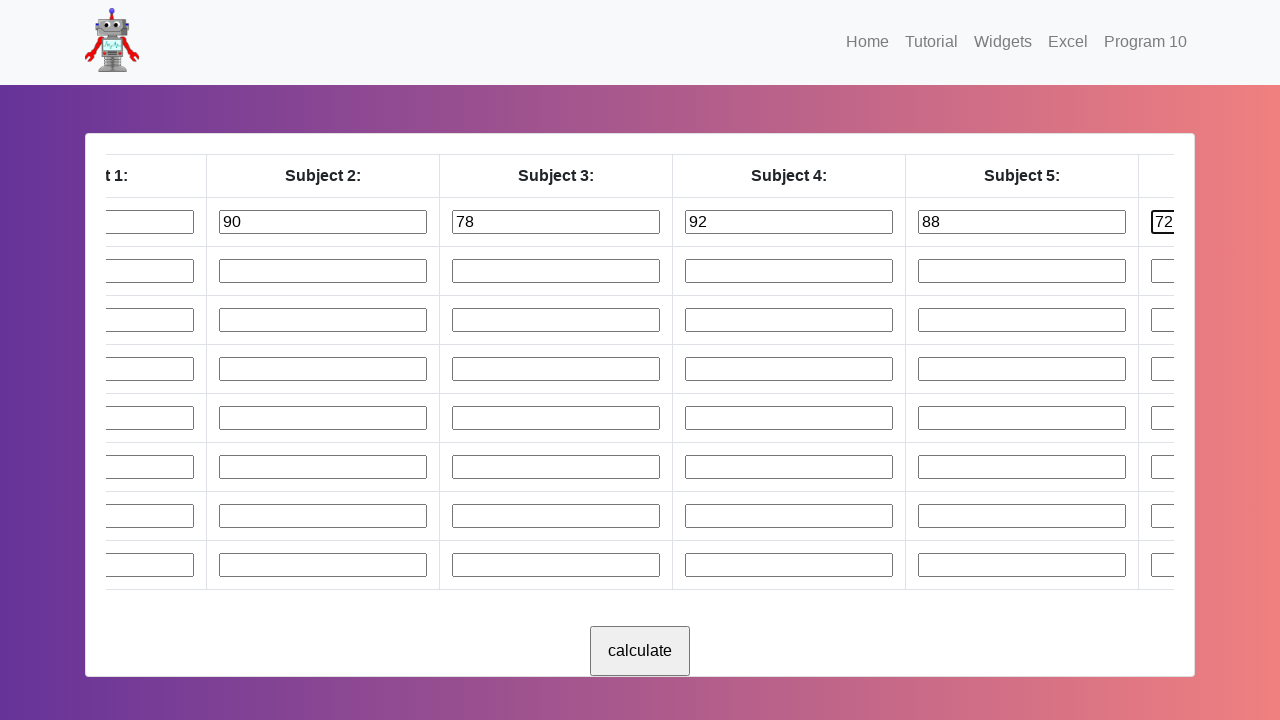

Filled mark: 68 for Bob Smith on .marks >> nth=6
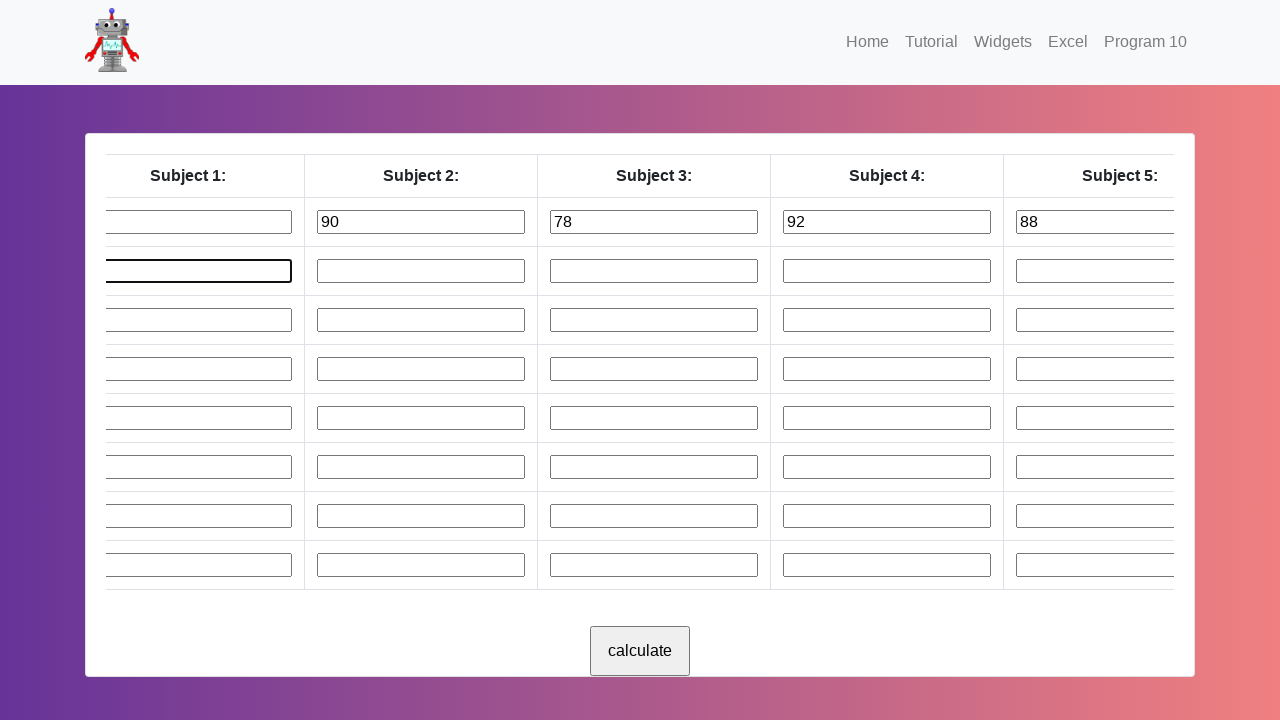

Filled mark: 75 for Bob Smith on .marks >> nth=7
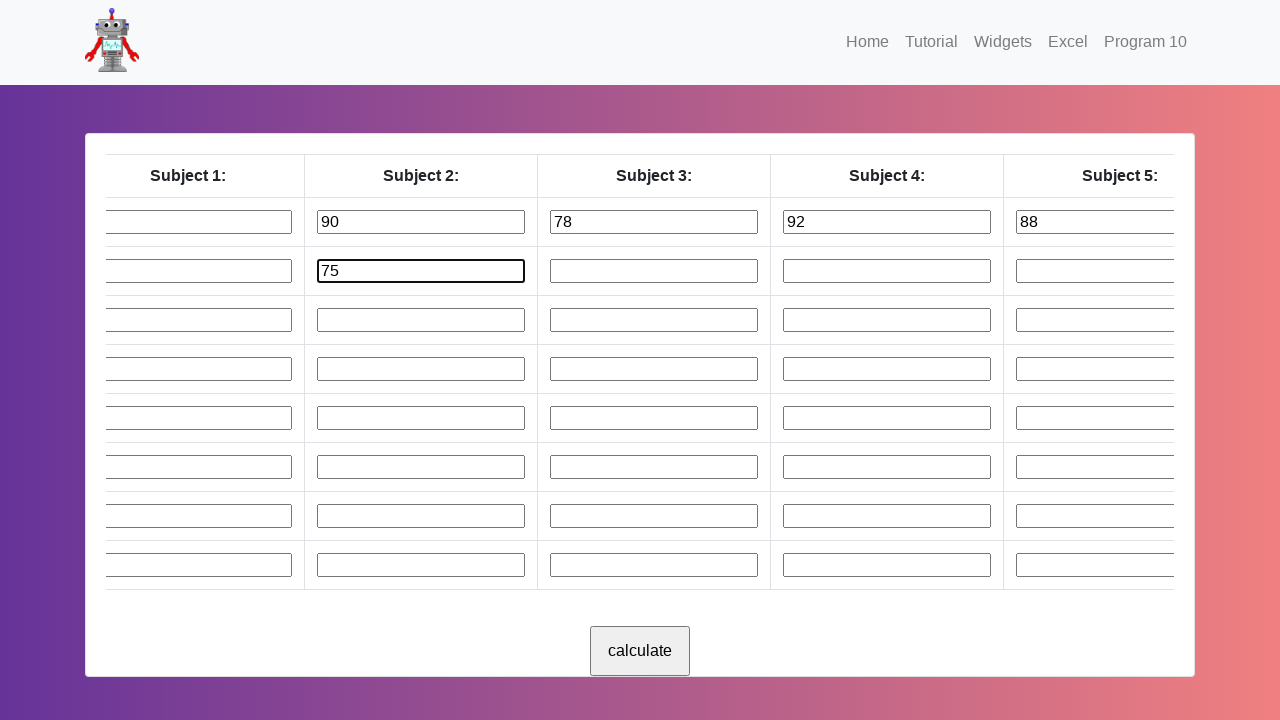

Filled mark: 80 for Bob Smith on .marks >> nth=8
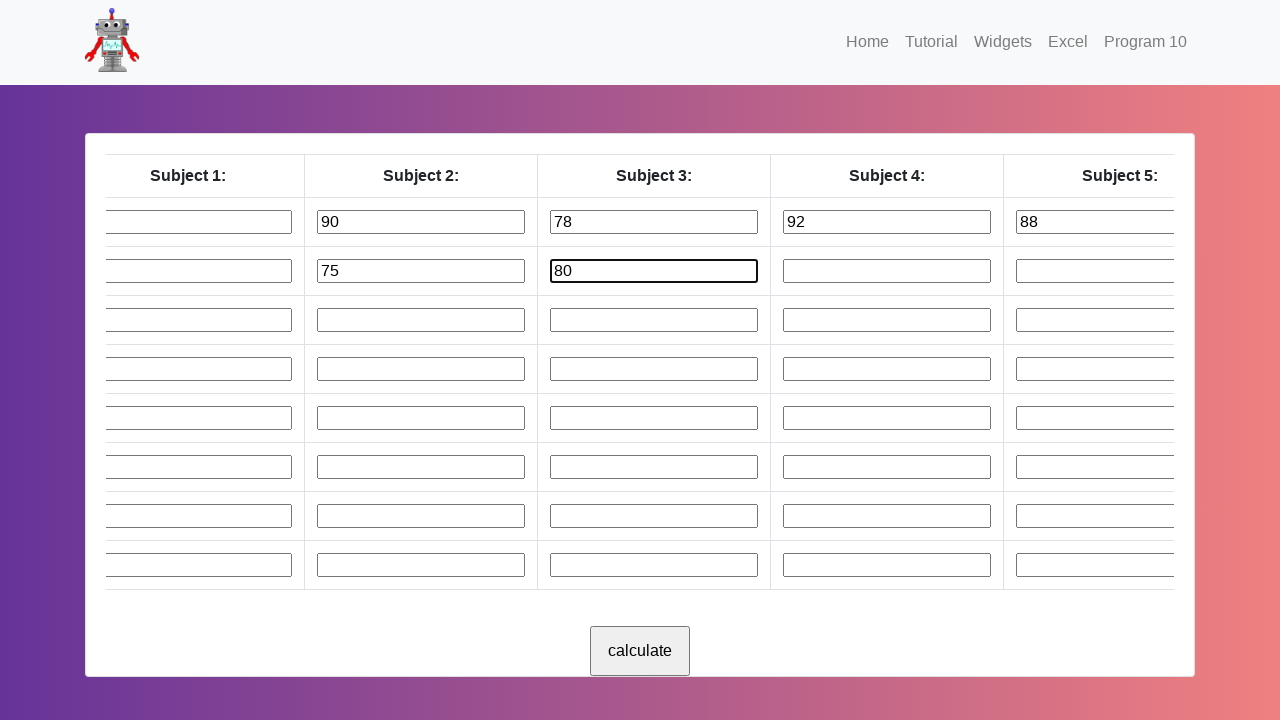

Filled mark: 77 for Bob Smith on .marks >> nth=9
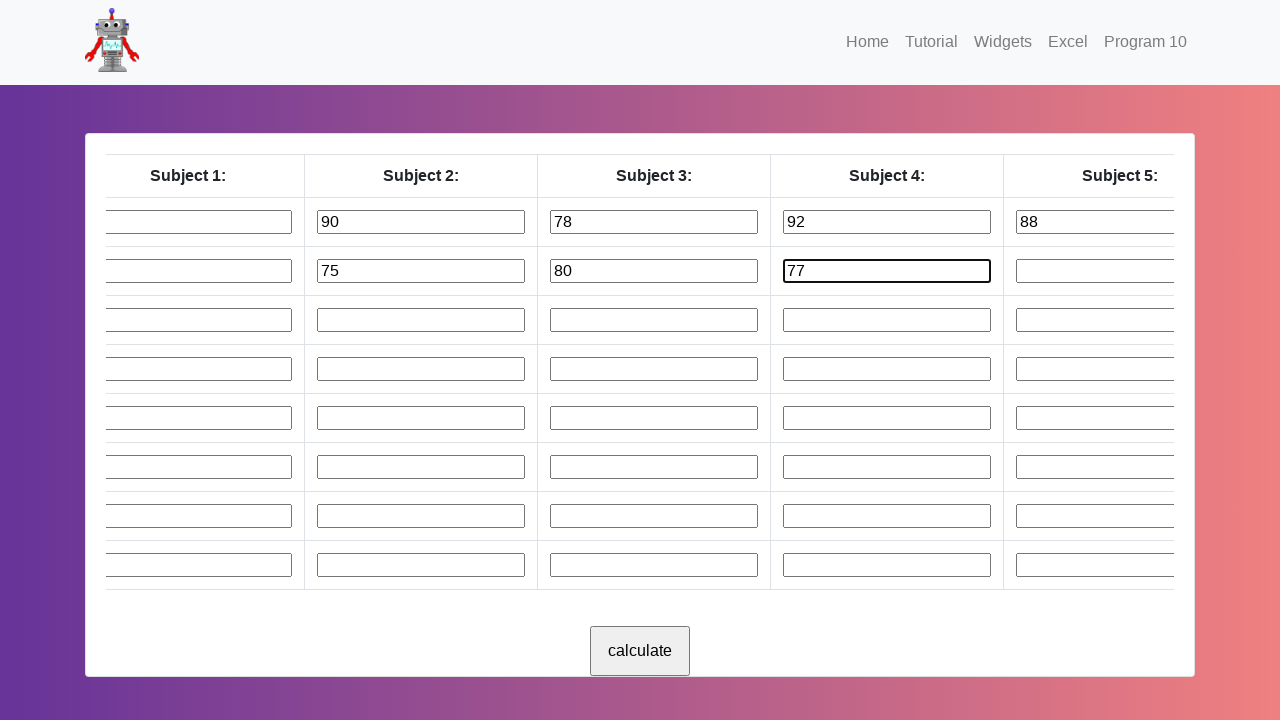

Filled student name: Carol Davis on xpath=//*[@id='student_name'] >> nth=2
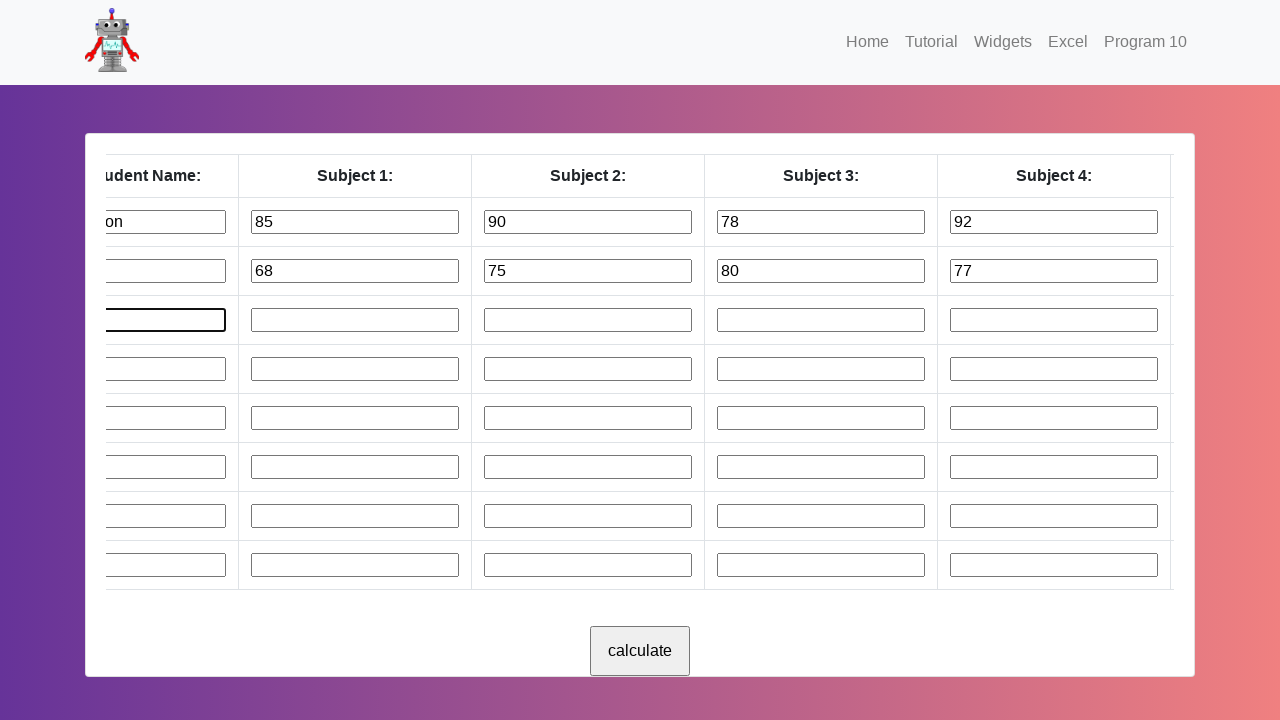

Filled mark: 95 for Carol Davis on .marks >> nth=10
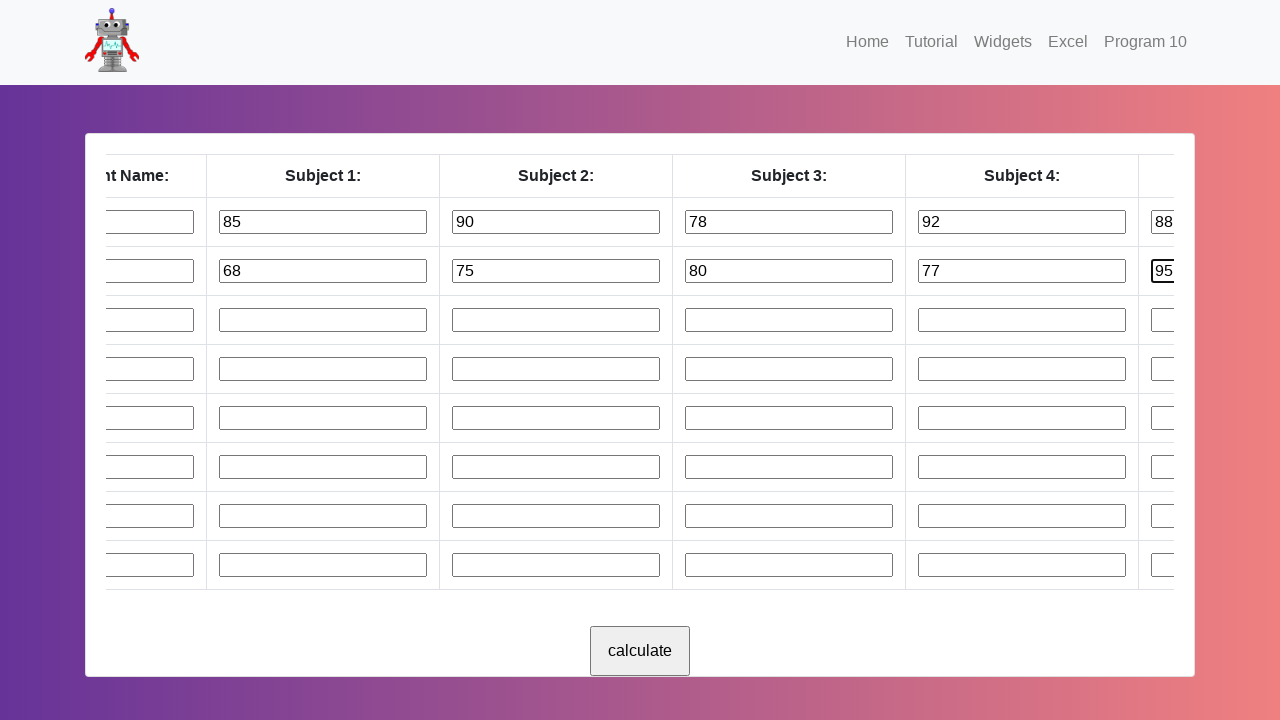

Filled mark: 92 for Carol Davis on .marks >> nth=11
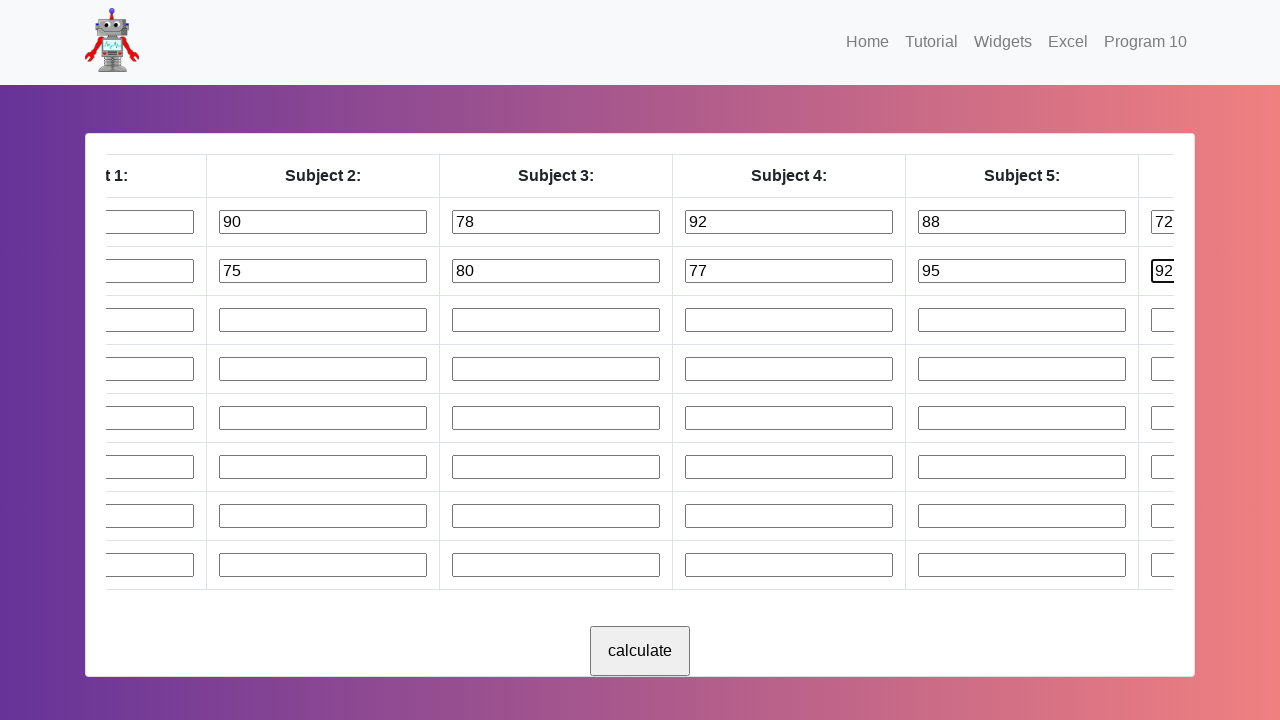

Filled mark: 98 for Carol Davis on .marks >> nth=12
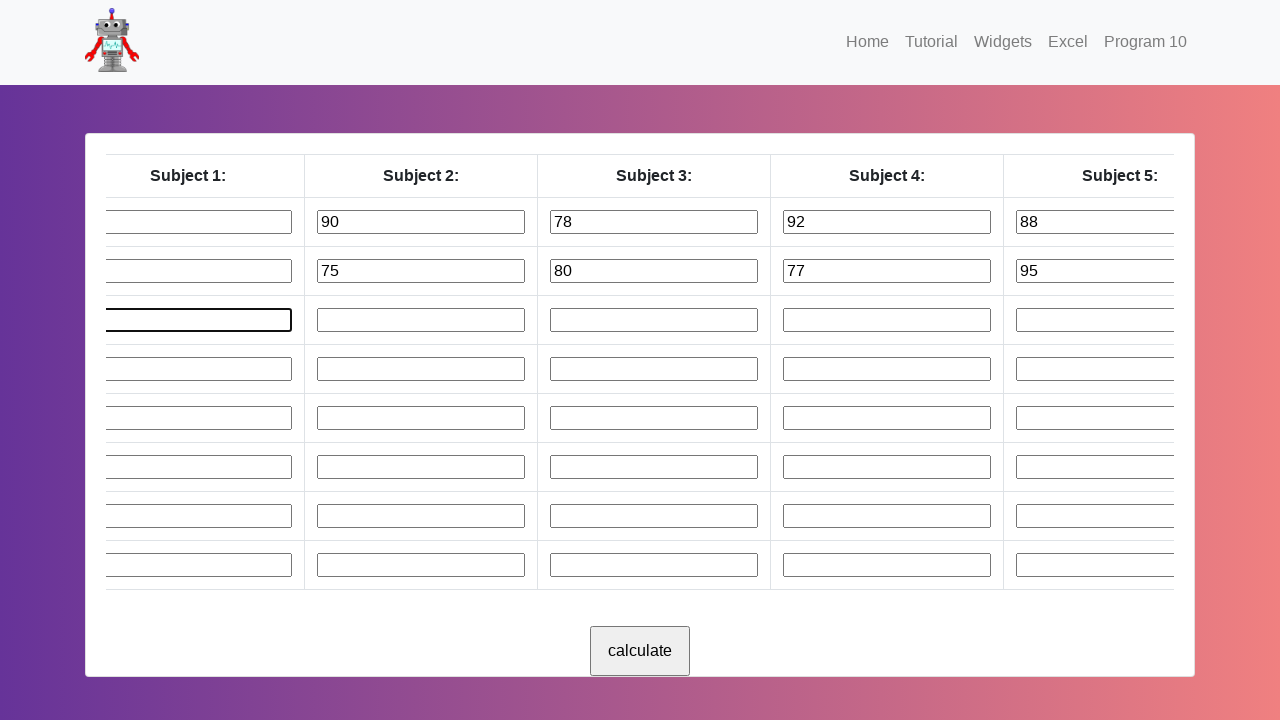

Filled mark: 94 for Carol Davis on .marks >> nth=13
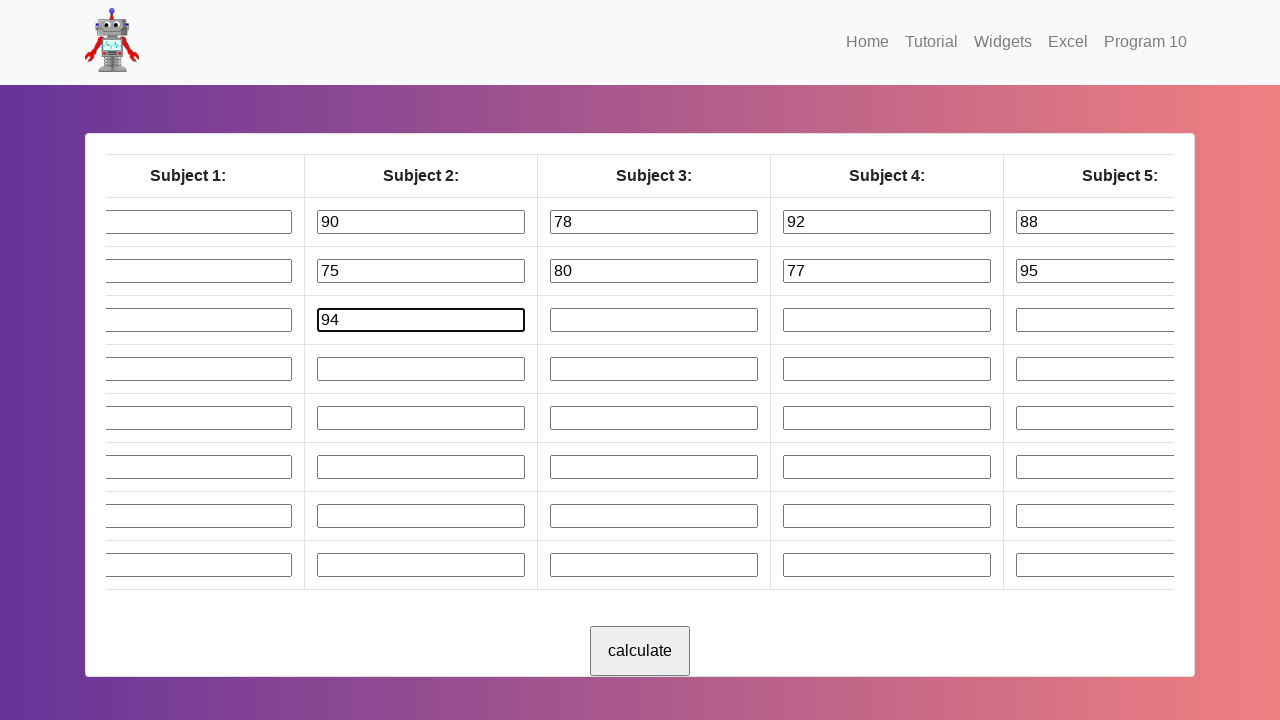

Filled mark: 96 for Carol Davis on .marks >> nth=14
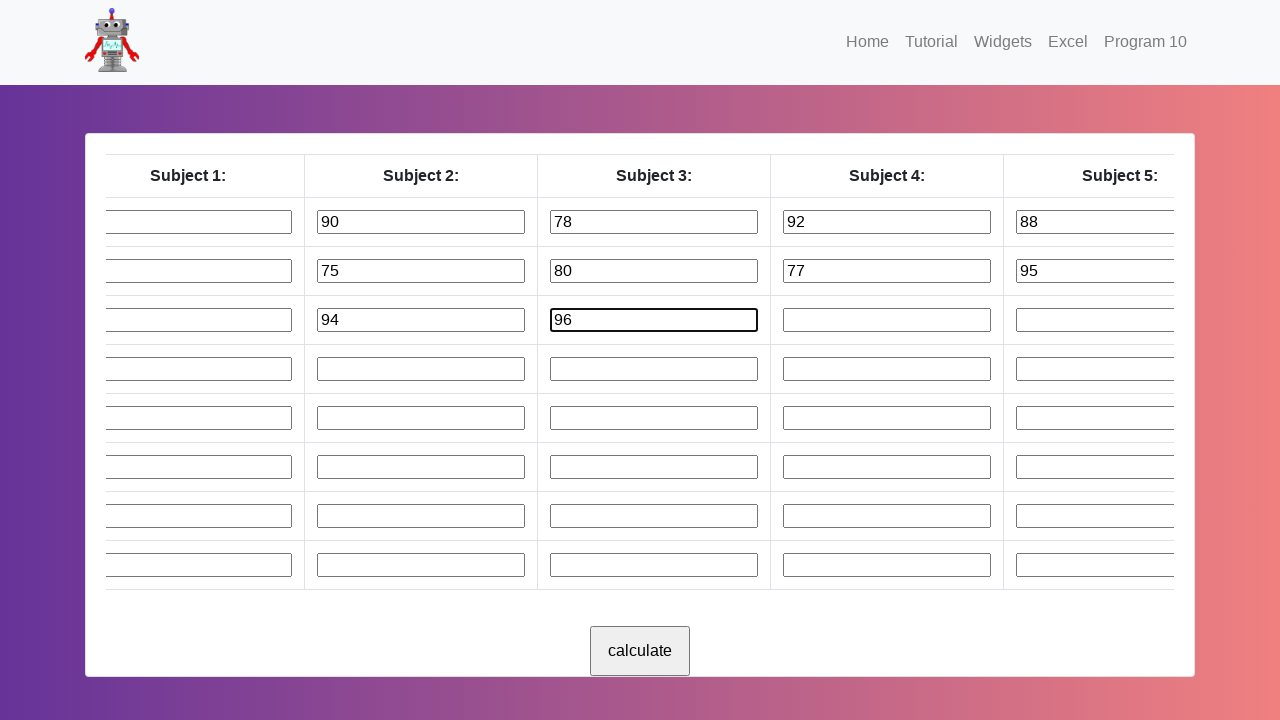

Filled student name: David Wilson on xpath=//*[@id='student_name'] >> nth=3
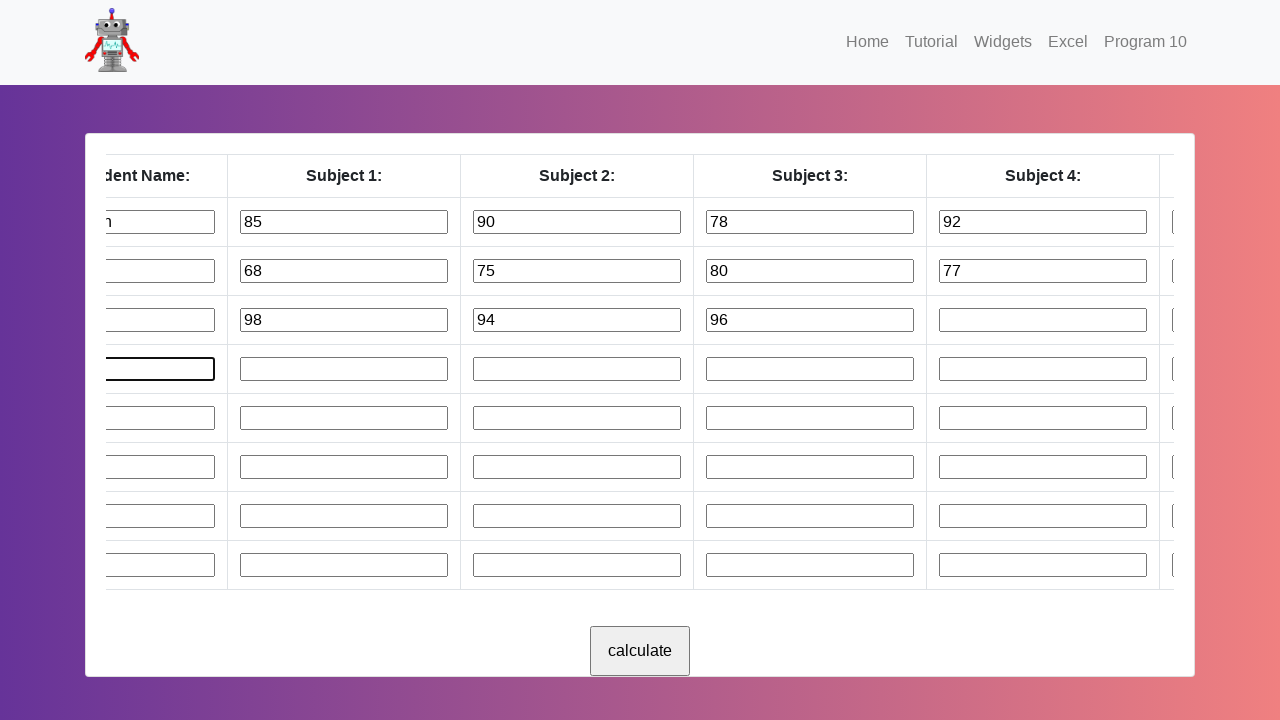

Filled mark: 60 for David Wilson on .marks >> nth=15
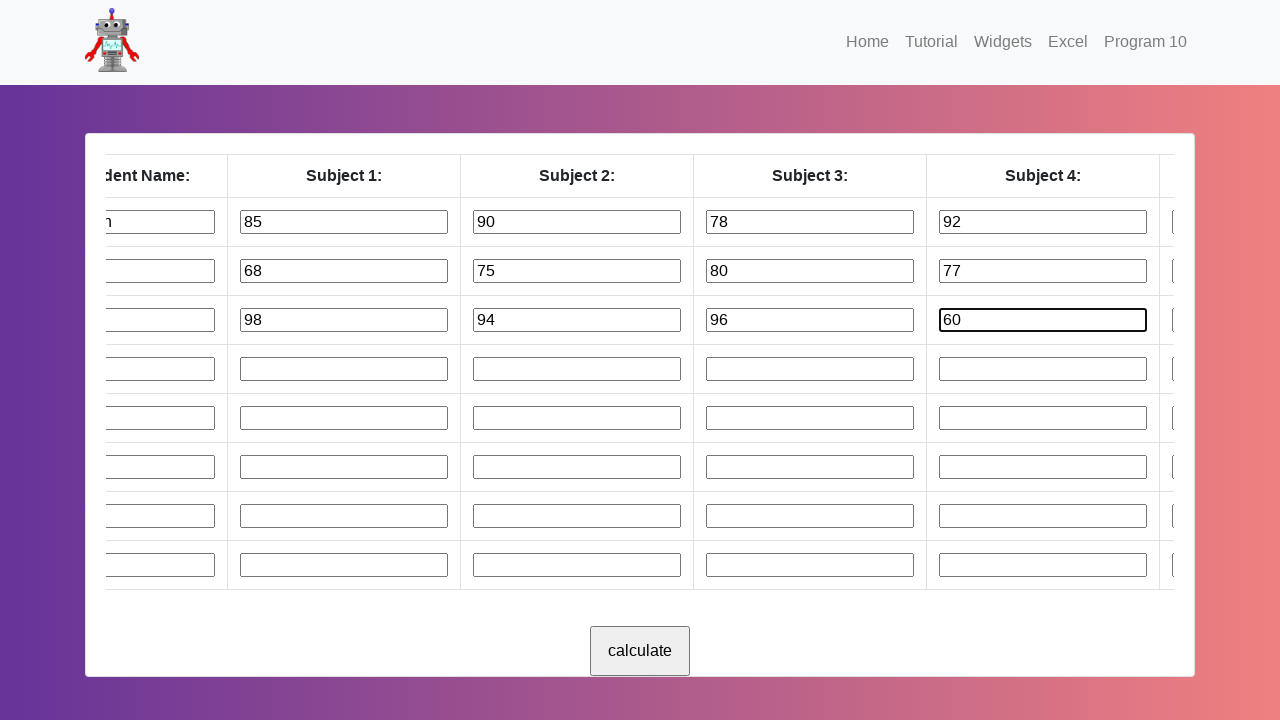

Filled mark: 55 for David Wilson on .marks >> nth=16
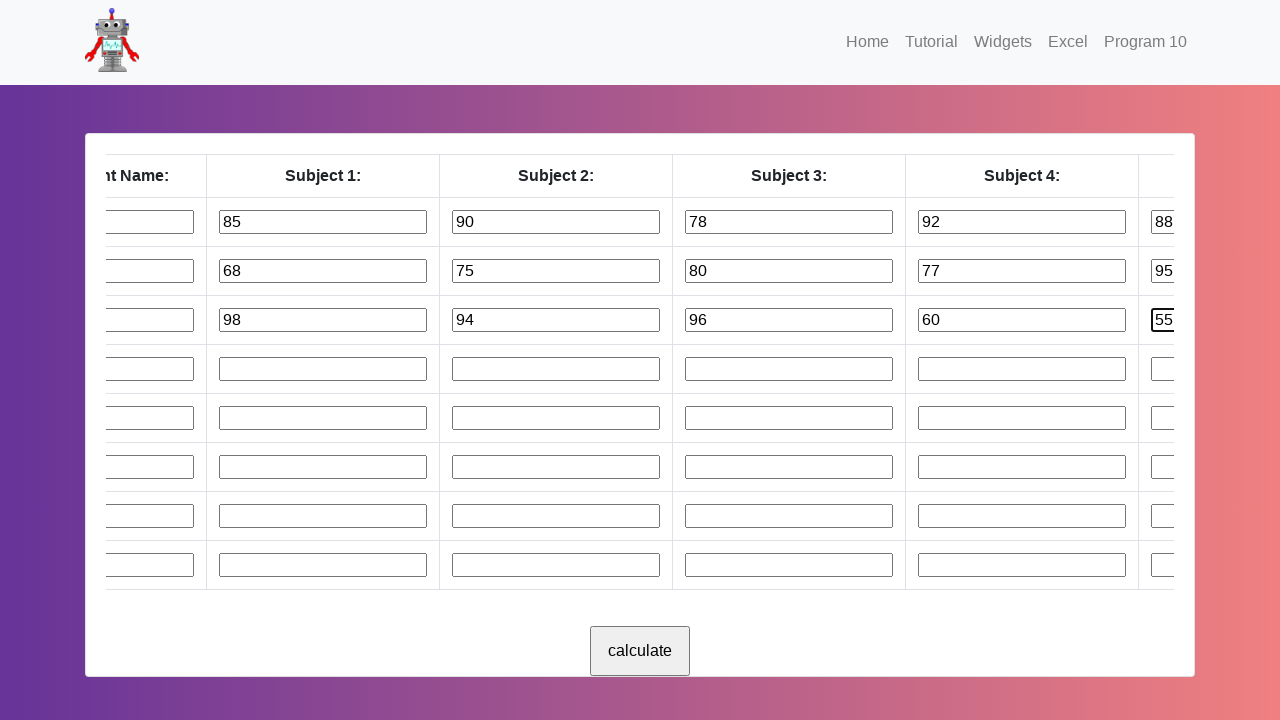

Filled mark: 62 for David Wilson on .marks >> nth=17
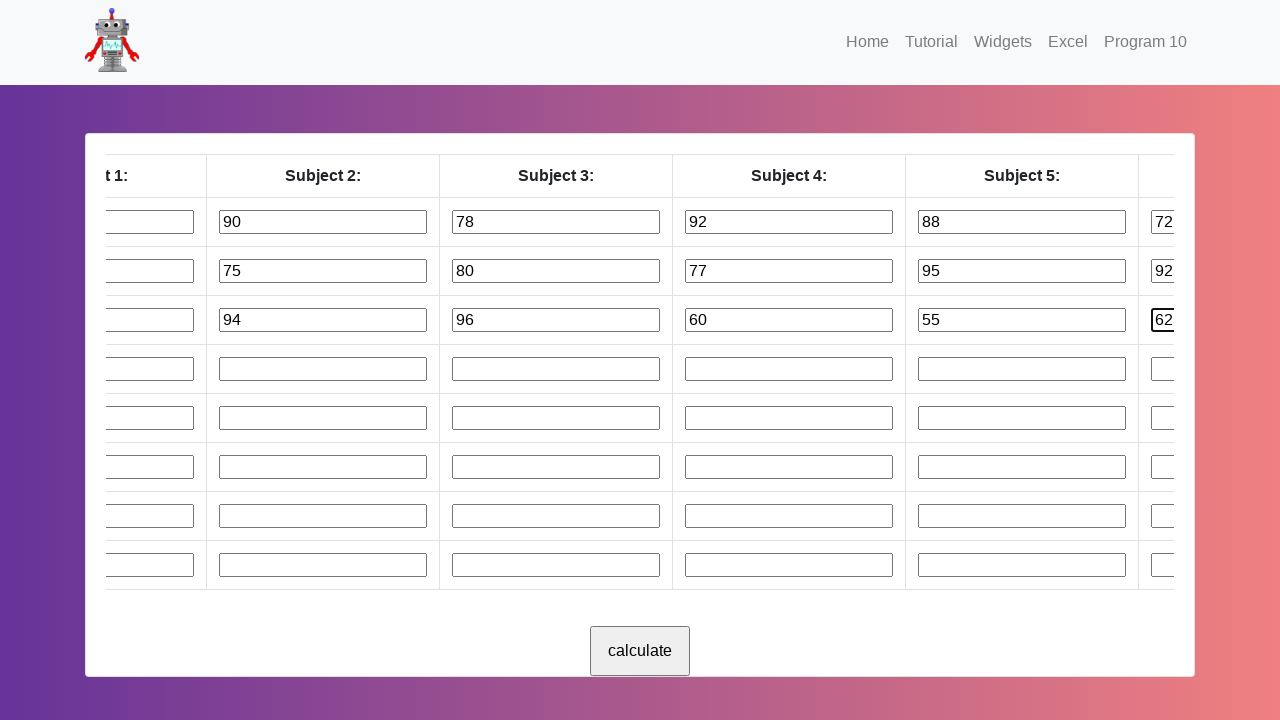

Filled mark: 58 for David Wilson on .marks >> nth=18
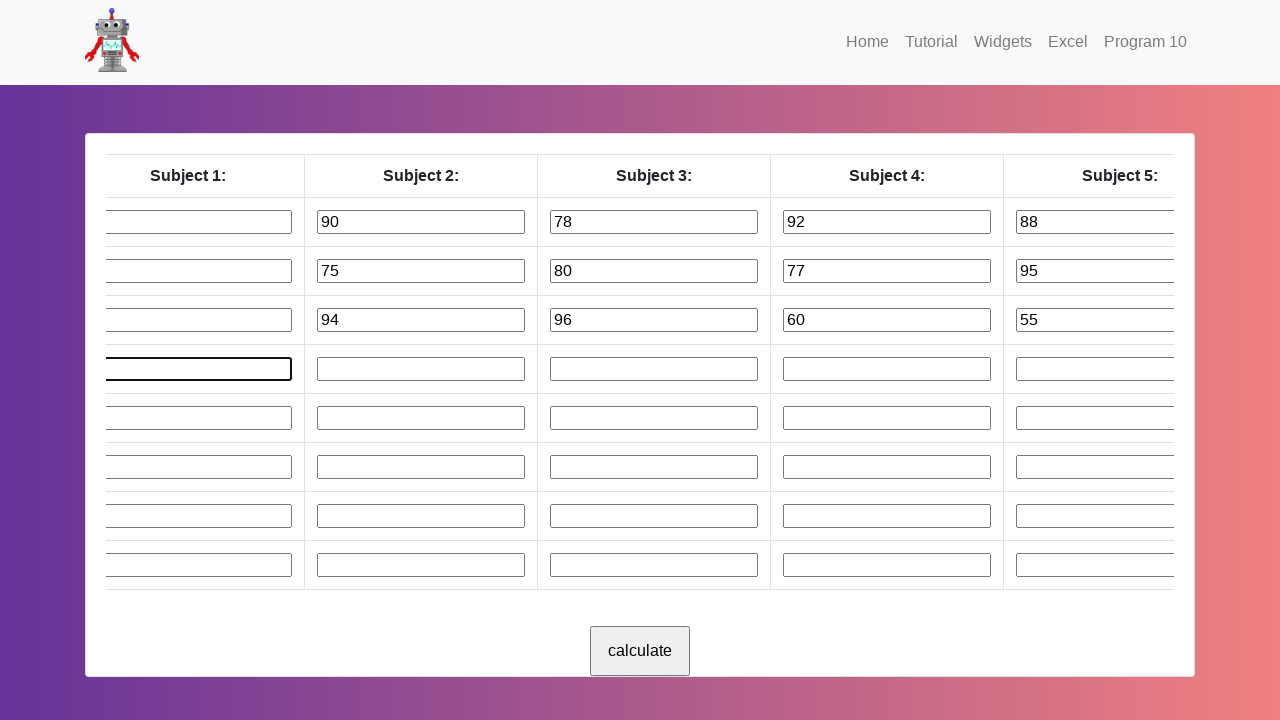

Filled mark: 65 for David Wilson on .marks >> nth=19
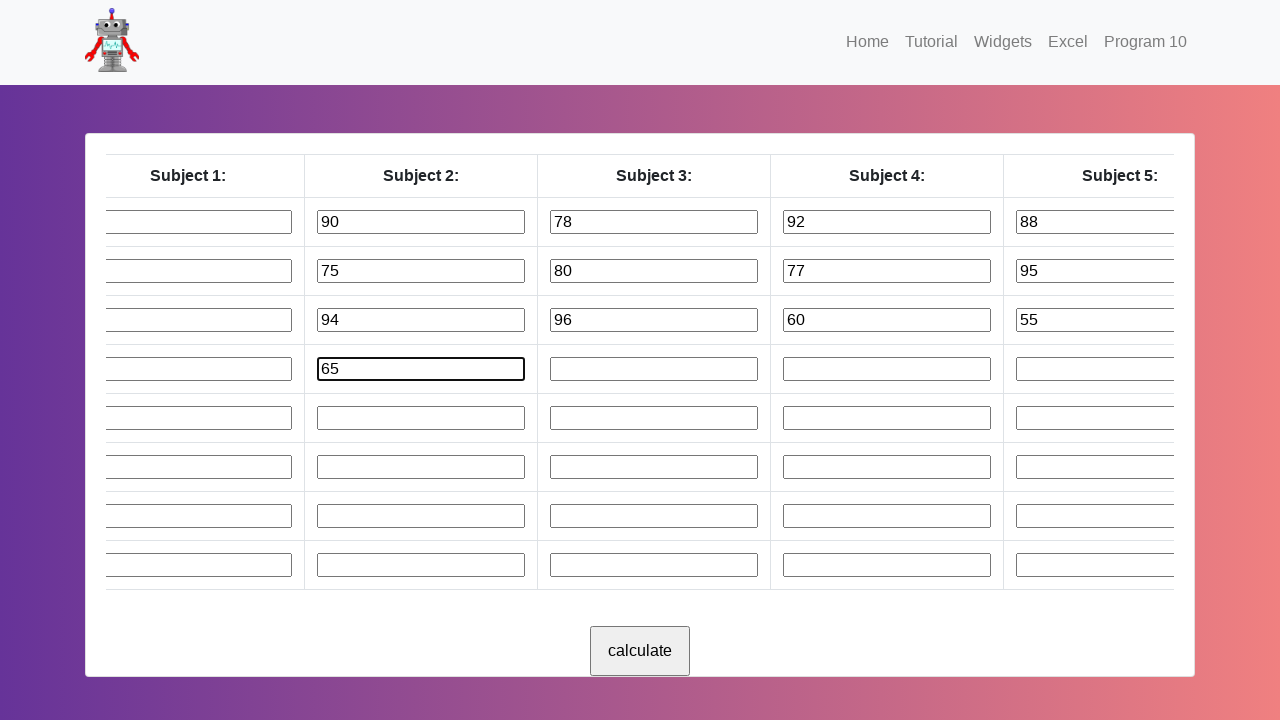

Filled student name: Emma Brown on xpath=//*[@id='student_name'] >> nth=4
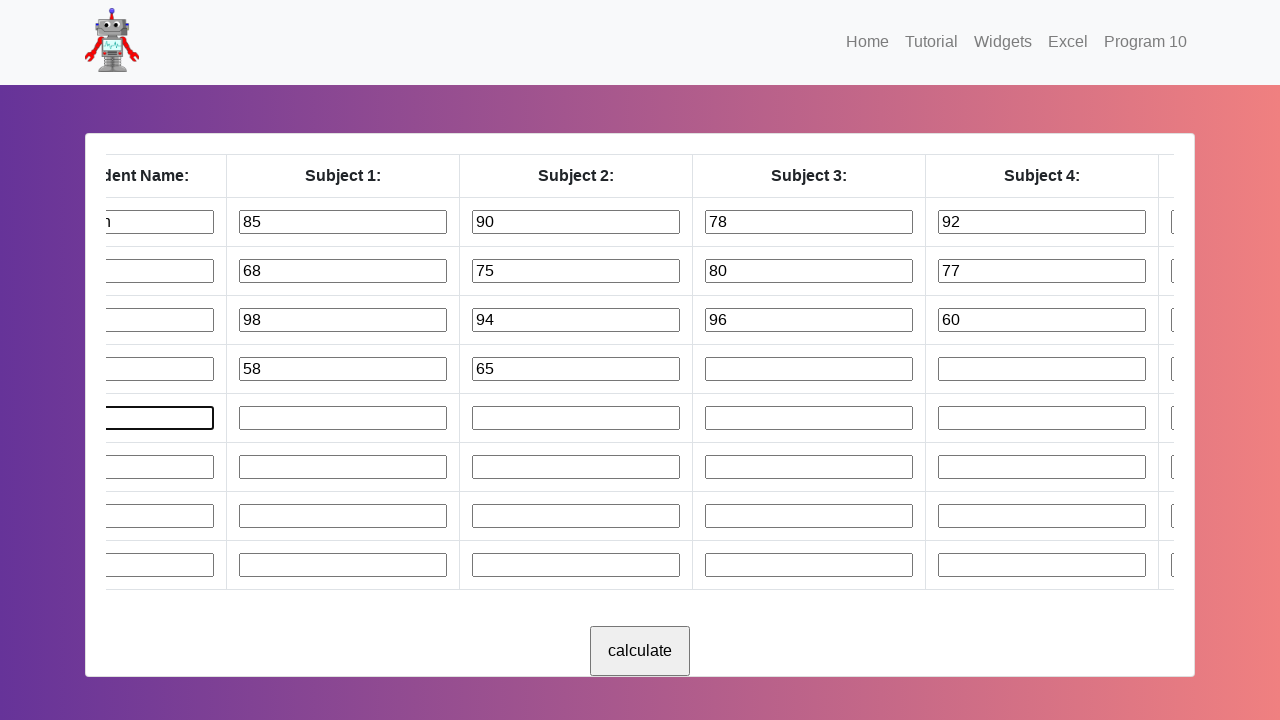

Filled mark: 88 for Emma Brown on .marks >> nth=20
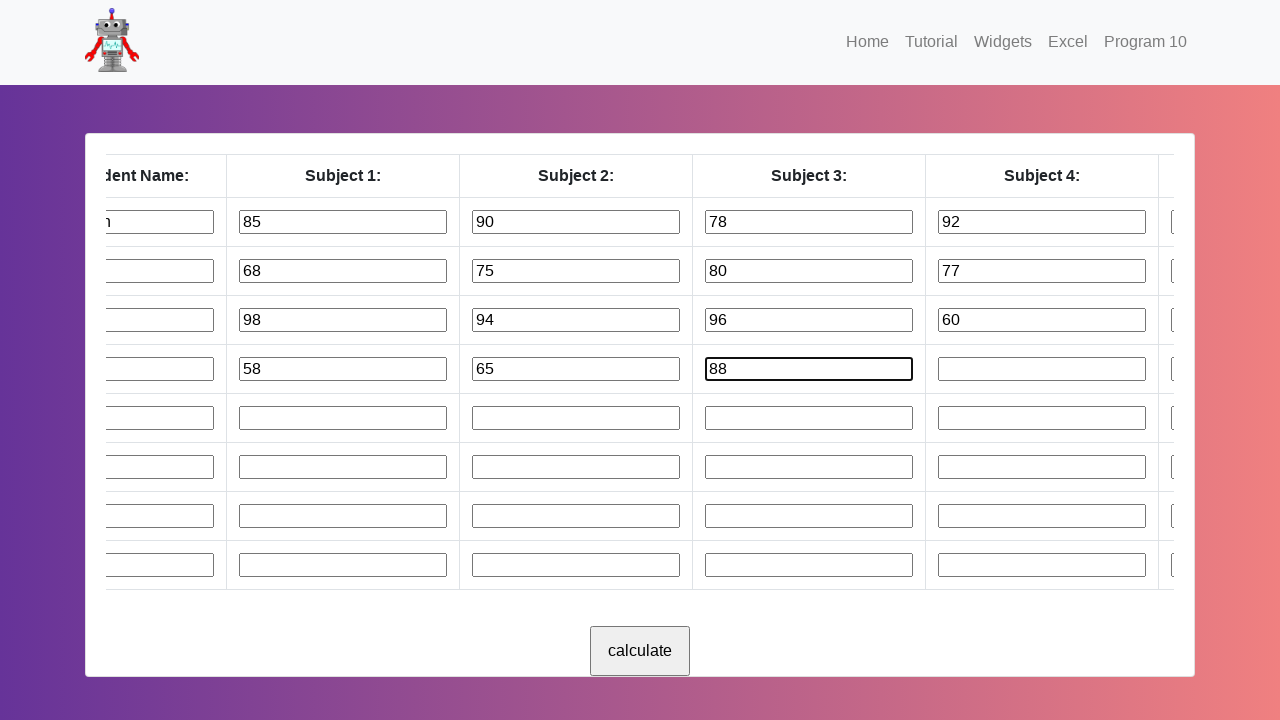

Filled mark: 85 for Emma Brown on .marks >> nth=21
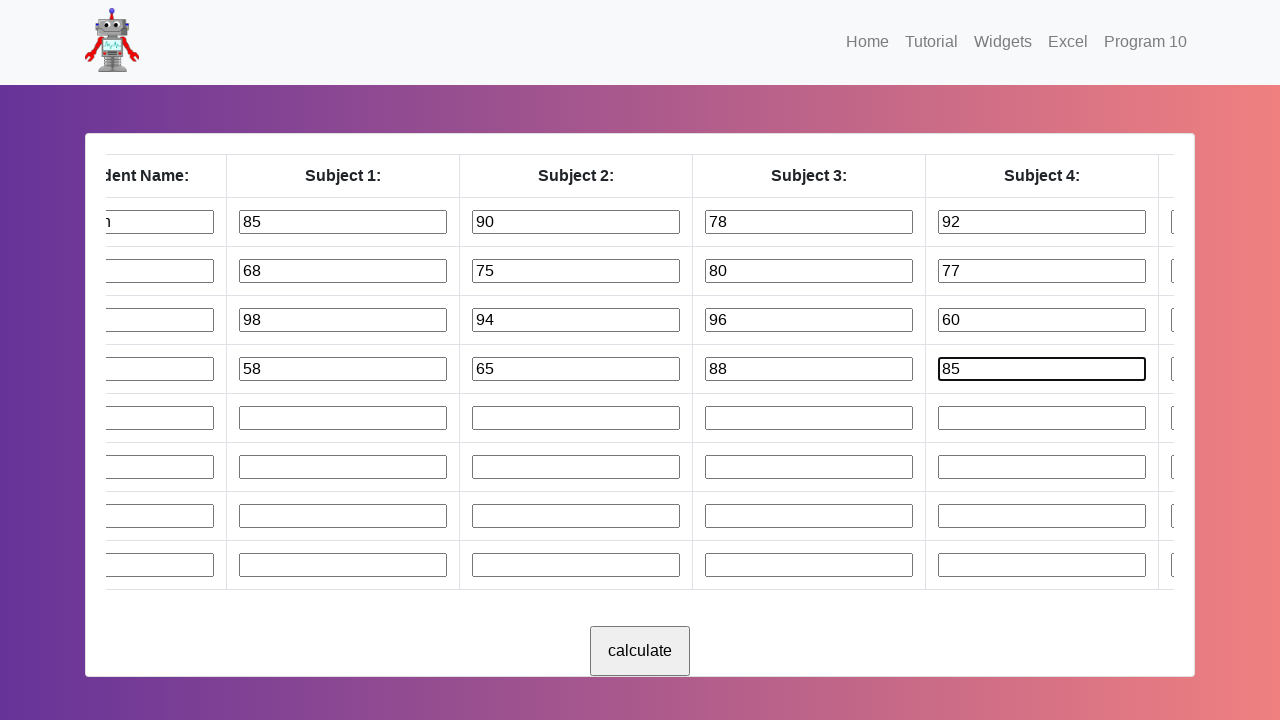

Filled mark: 82 for Emma Brown on .marks >> nth=22
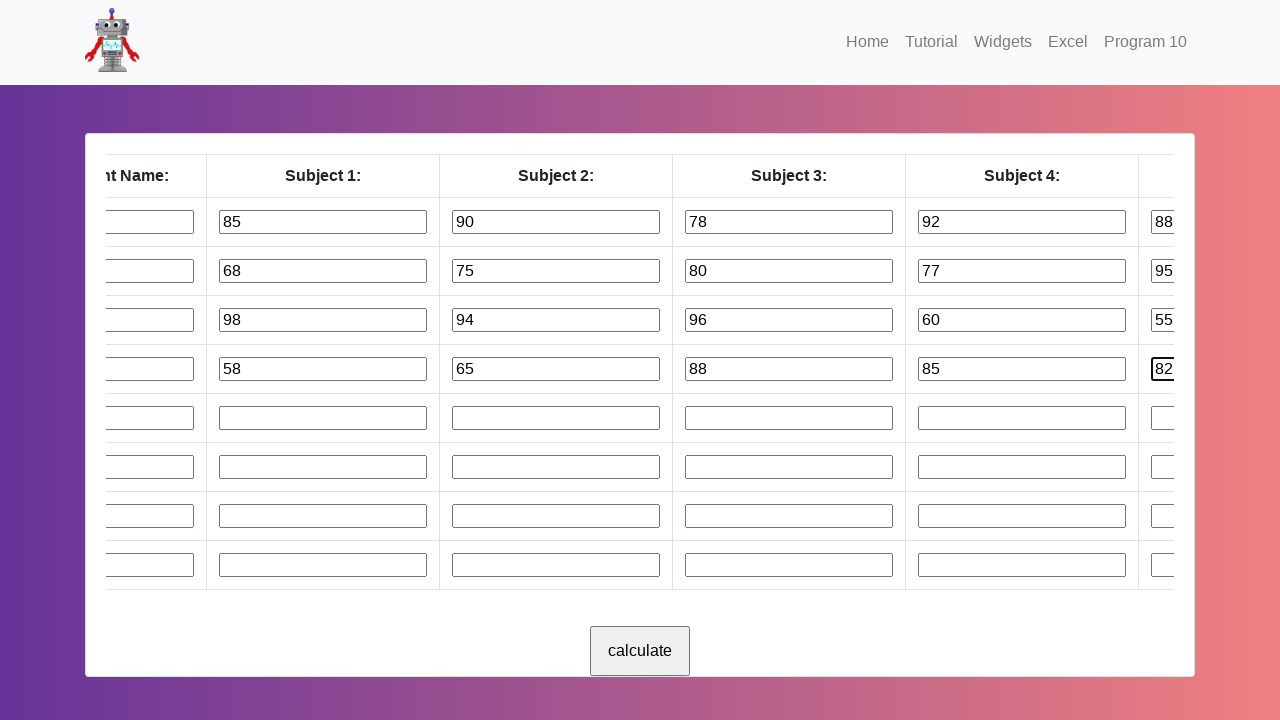

Filled mark: 90 for Emma Brown on .marks >> nth=23
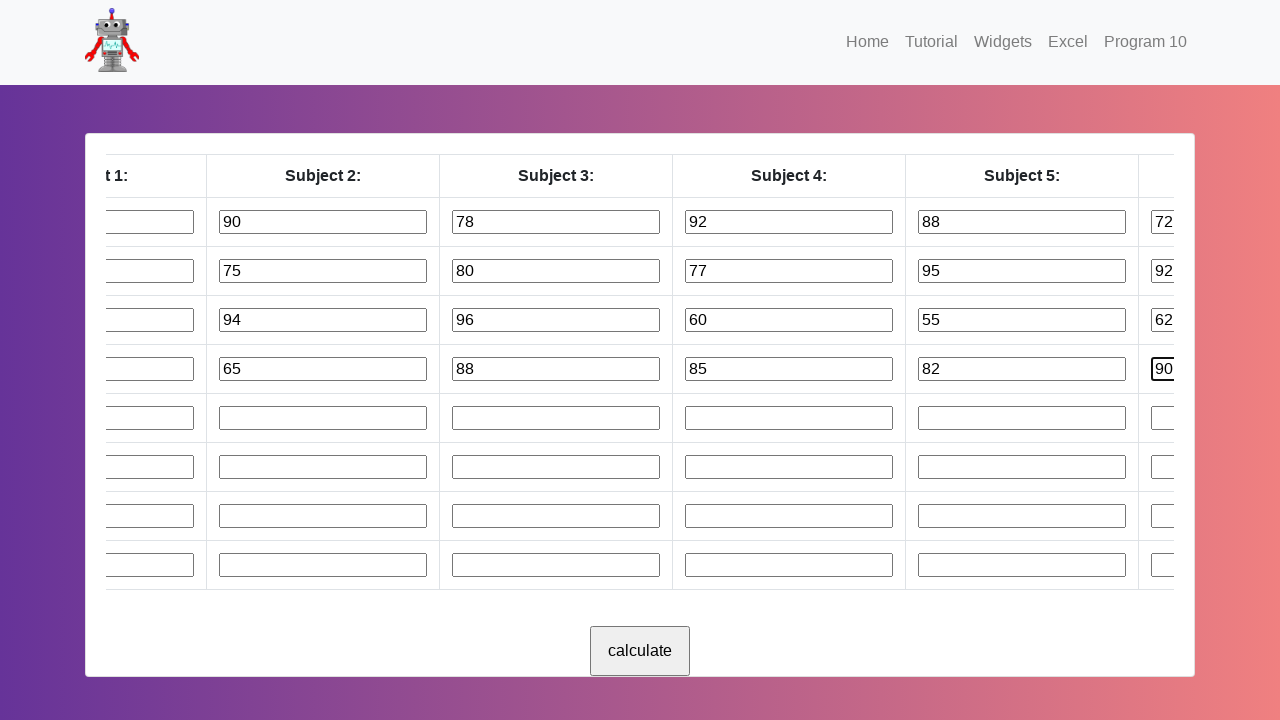

Filled mark: 87 for Emma Brown on .marks >> nth=24
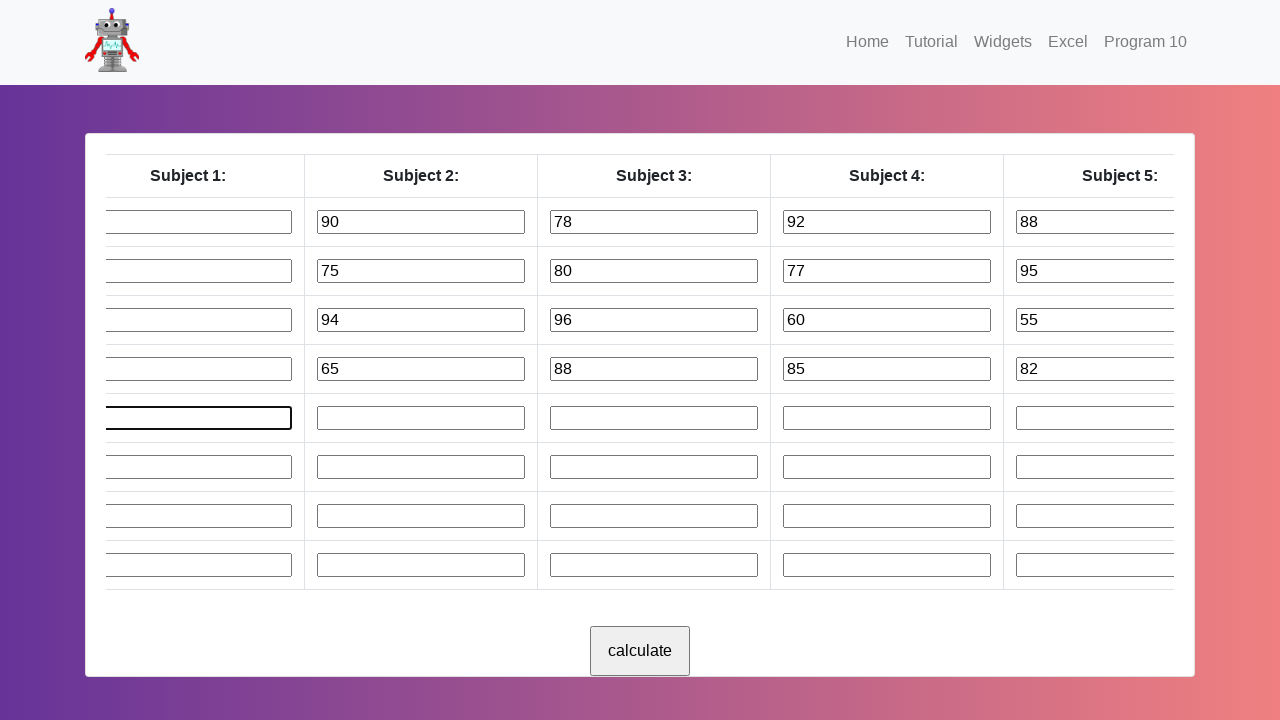

Clicked calculate button to compute totals, percentages, and results at (640, 651) on #calculate
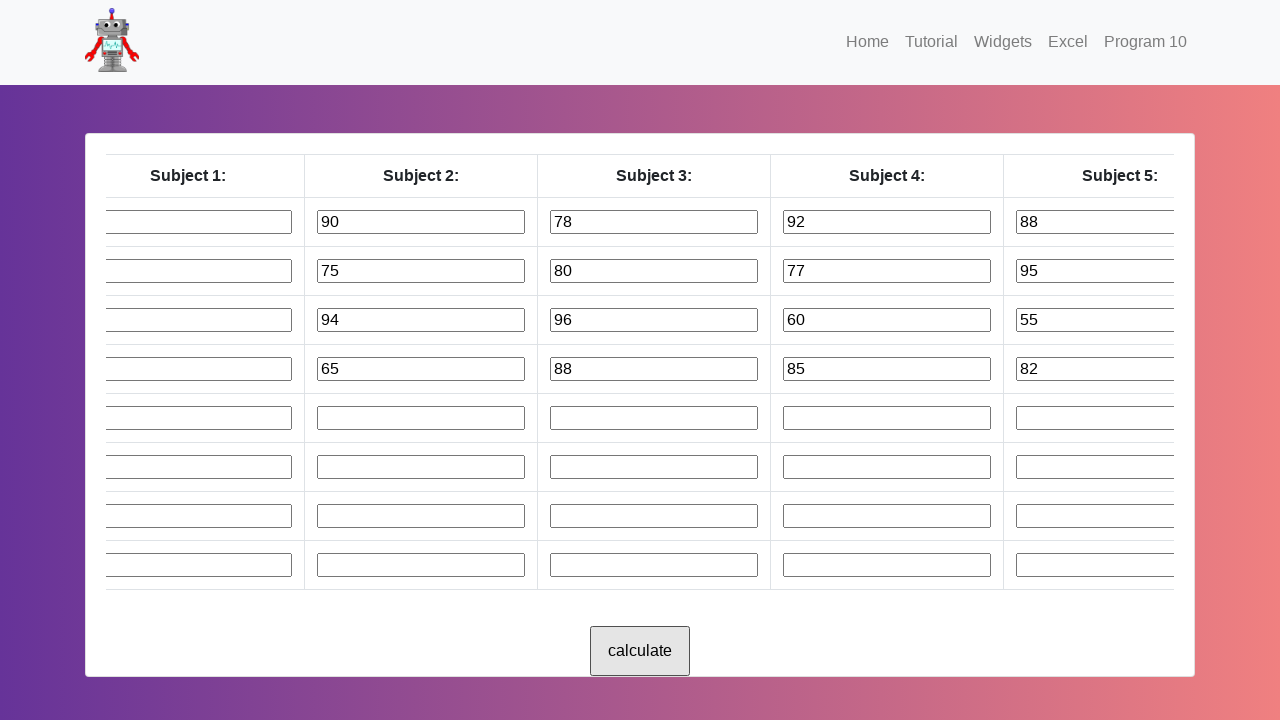

Waited 3 seconds for calculations to complete
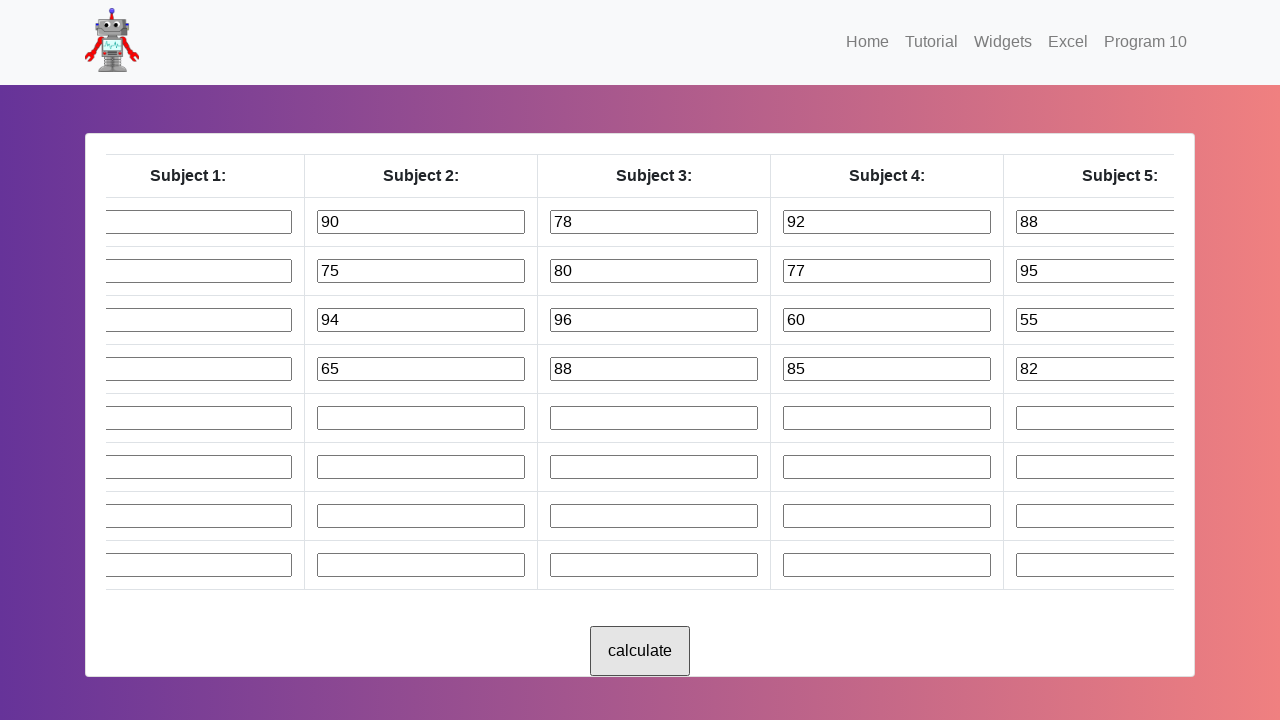

Total fields are displayed
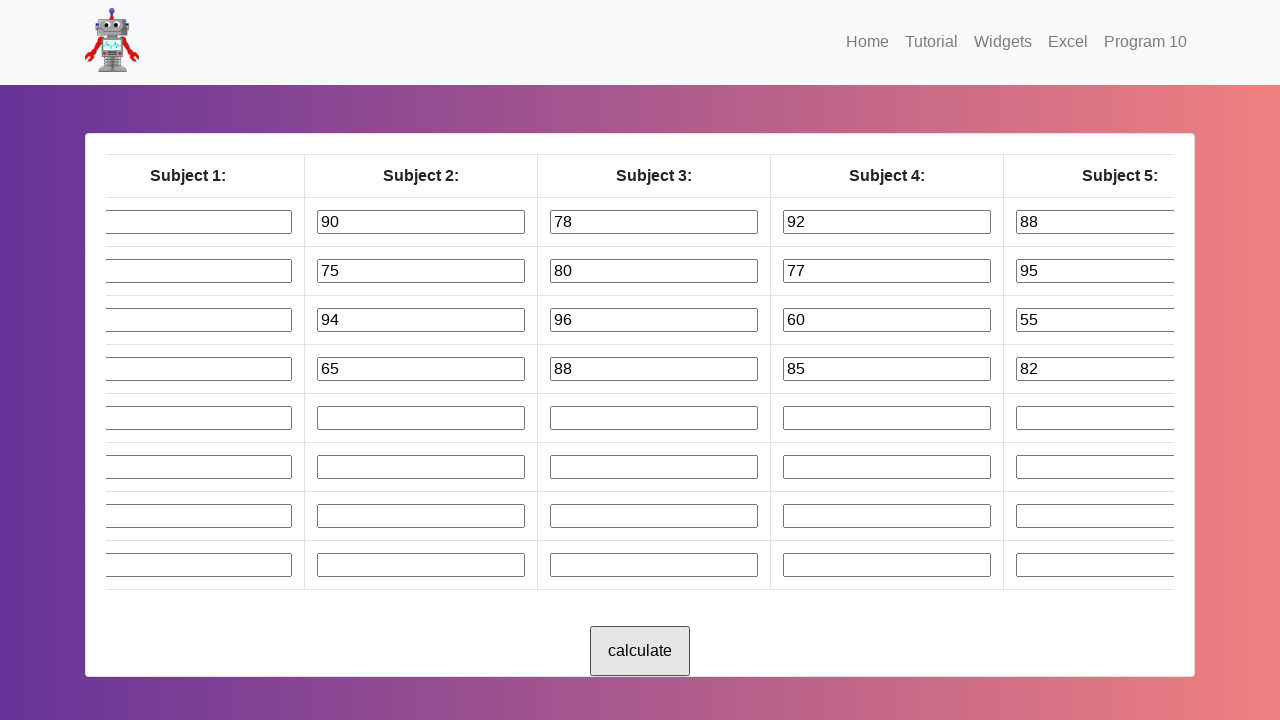

Percentage fields are displayed
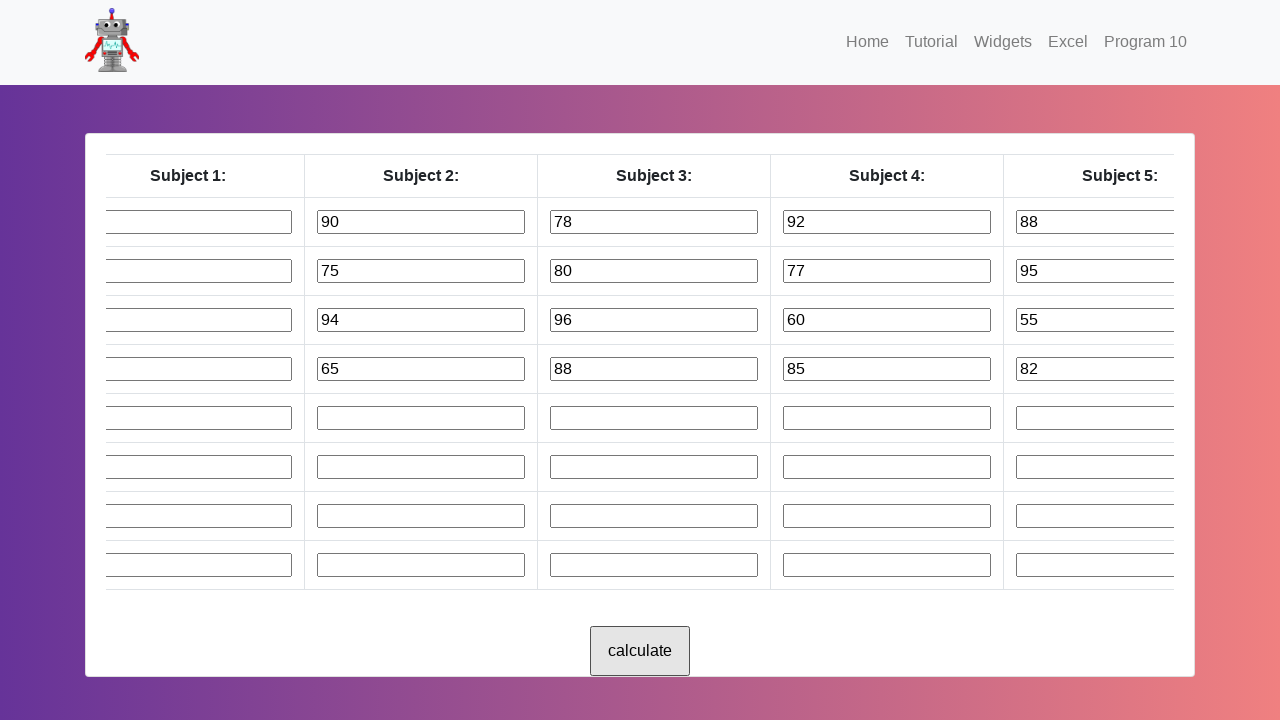

Result fields are displayed
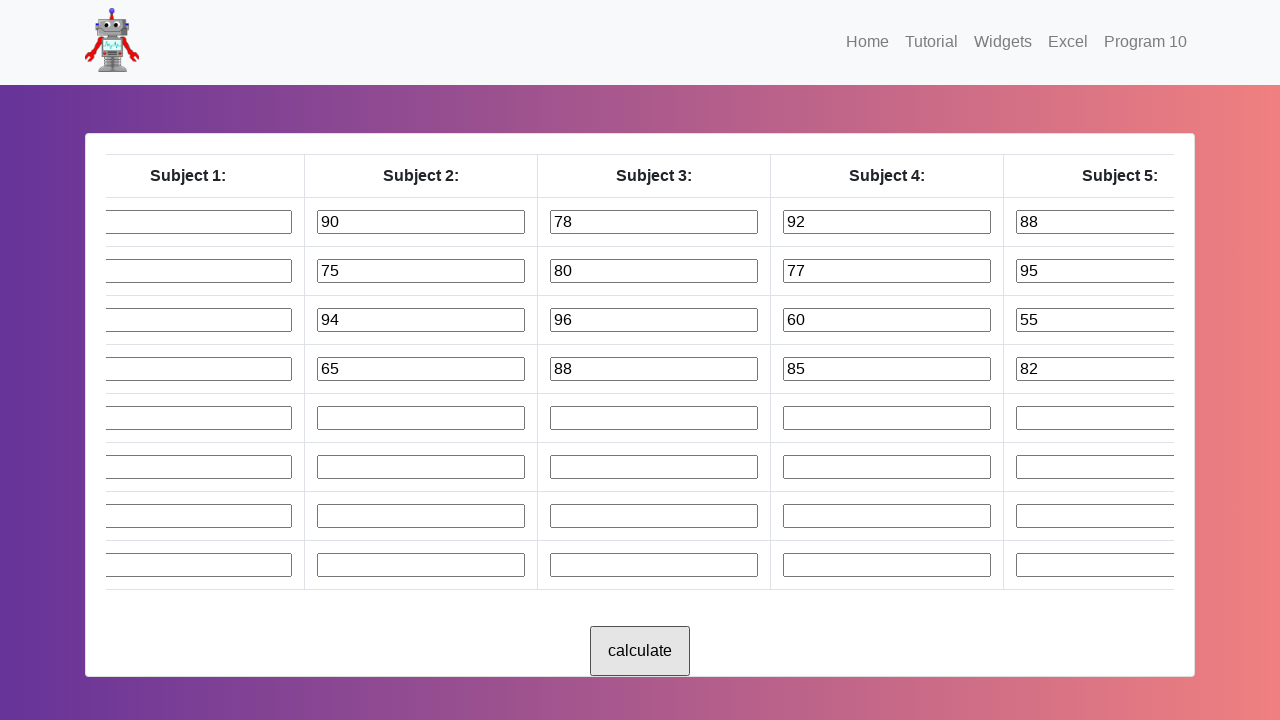

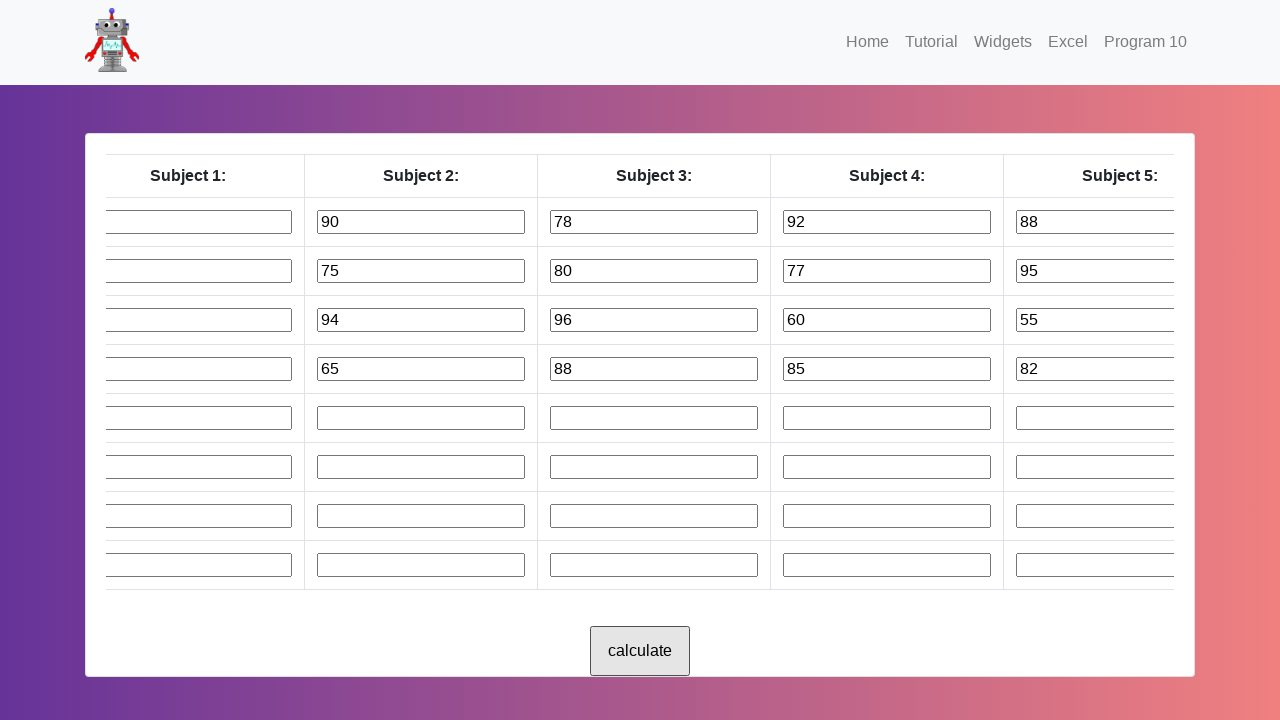